Navigates to an XKCD comic page, verifies the title contains "Garden", then clicks the "next" navigation link 4 times and verifies the final comic title contains "Algorithms"

Starting URL: http://xkcd.com/1663/

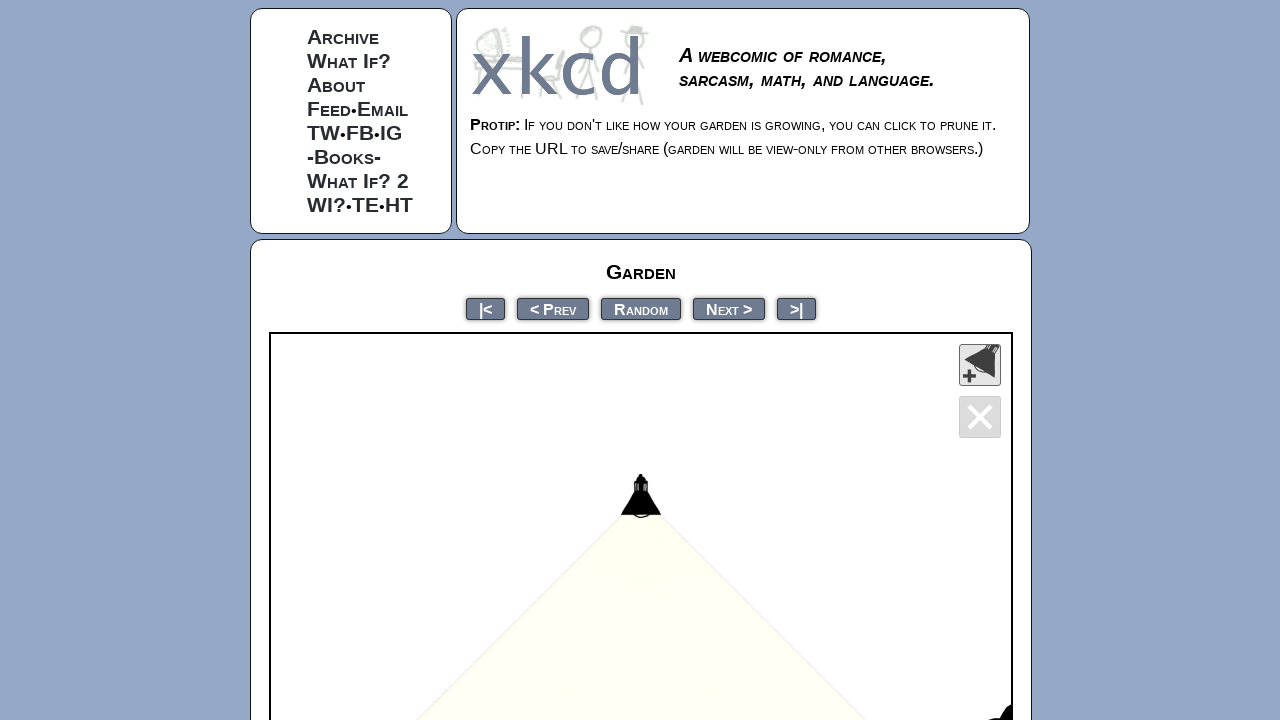

Waited for comic title to load
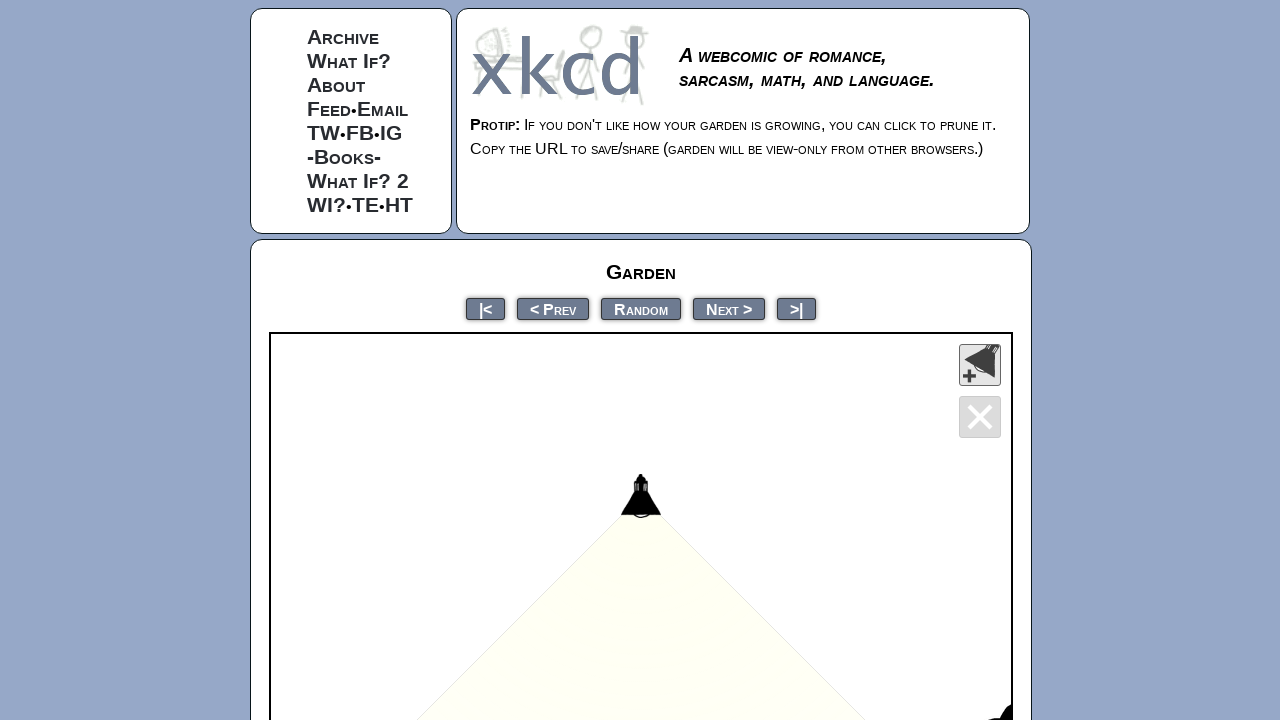

Verified initial comic title contains 'Garden'
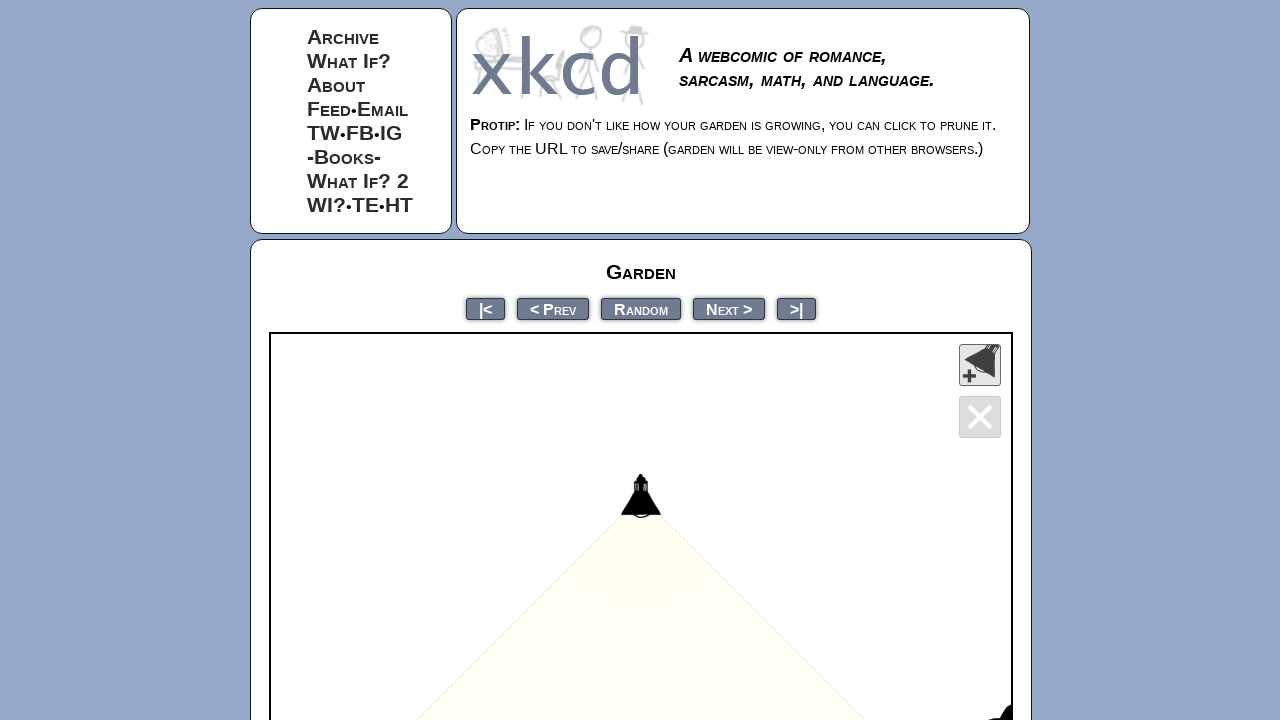

Clicked next navigation link to go to next comic at (729, 308) on a[rel="next"]
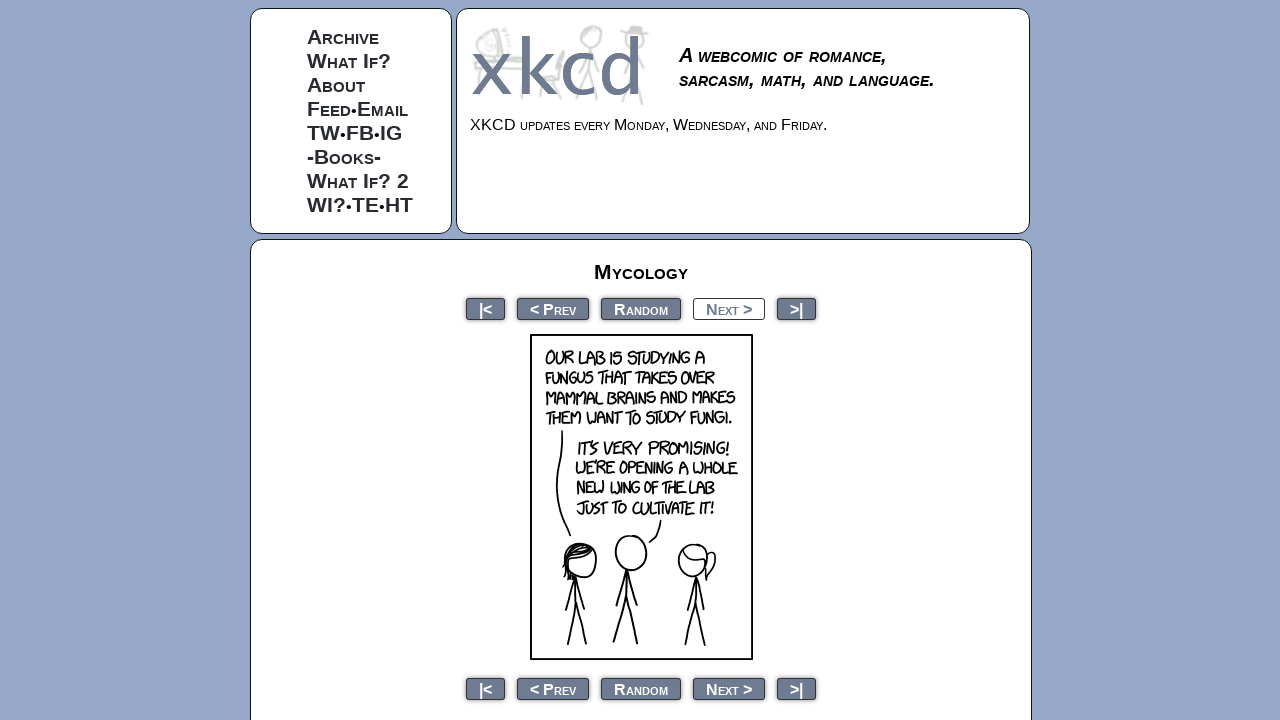

Clicked next navigation link to go to next comic at (729, 308) on a[rel="next"]
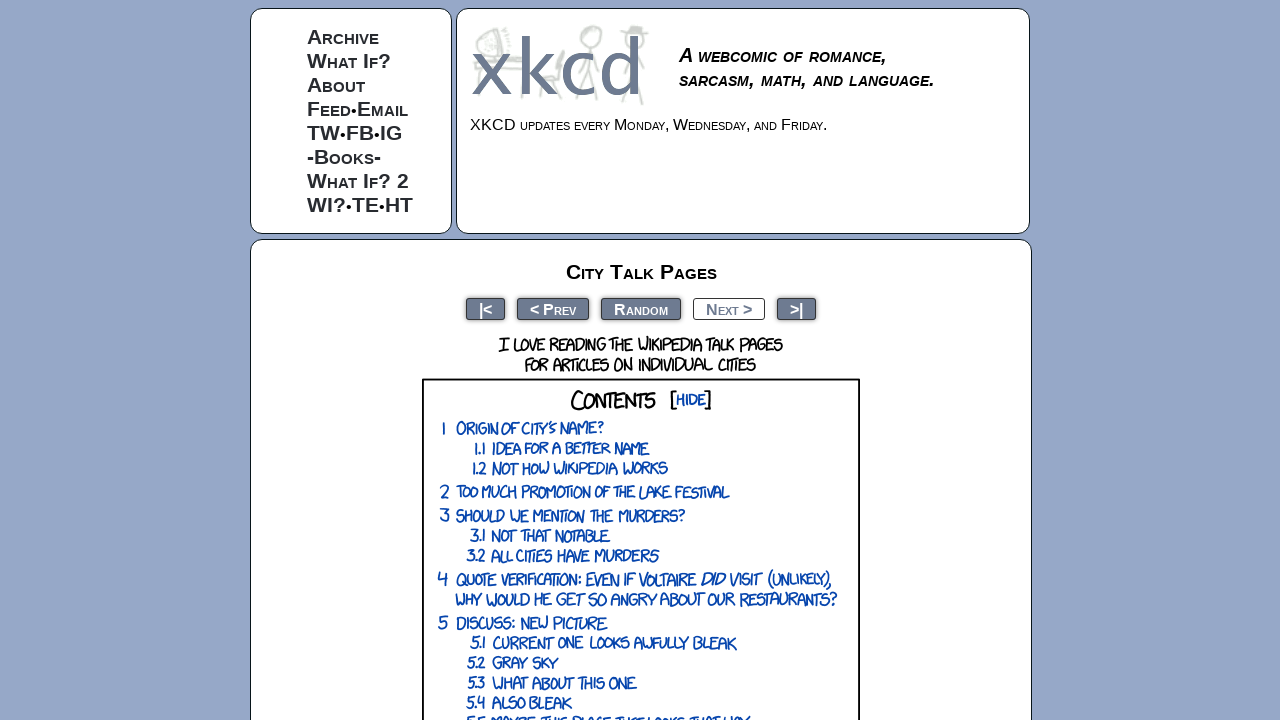

Clicked next navigation link to go to next comic at (729, 308) on a[rel="next"]
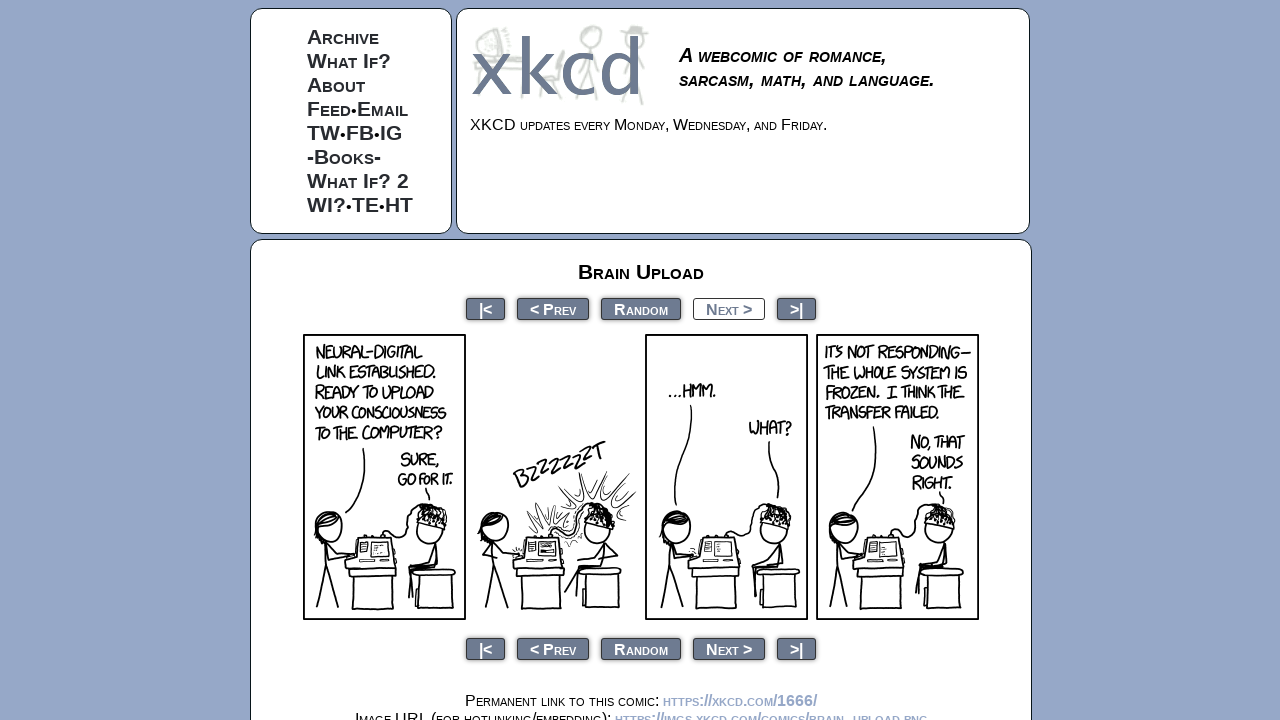

Clicked next navigation link to go to next comic at (729, 308) on a[rel="next"]
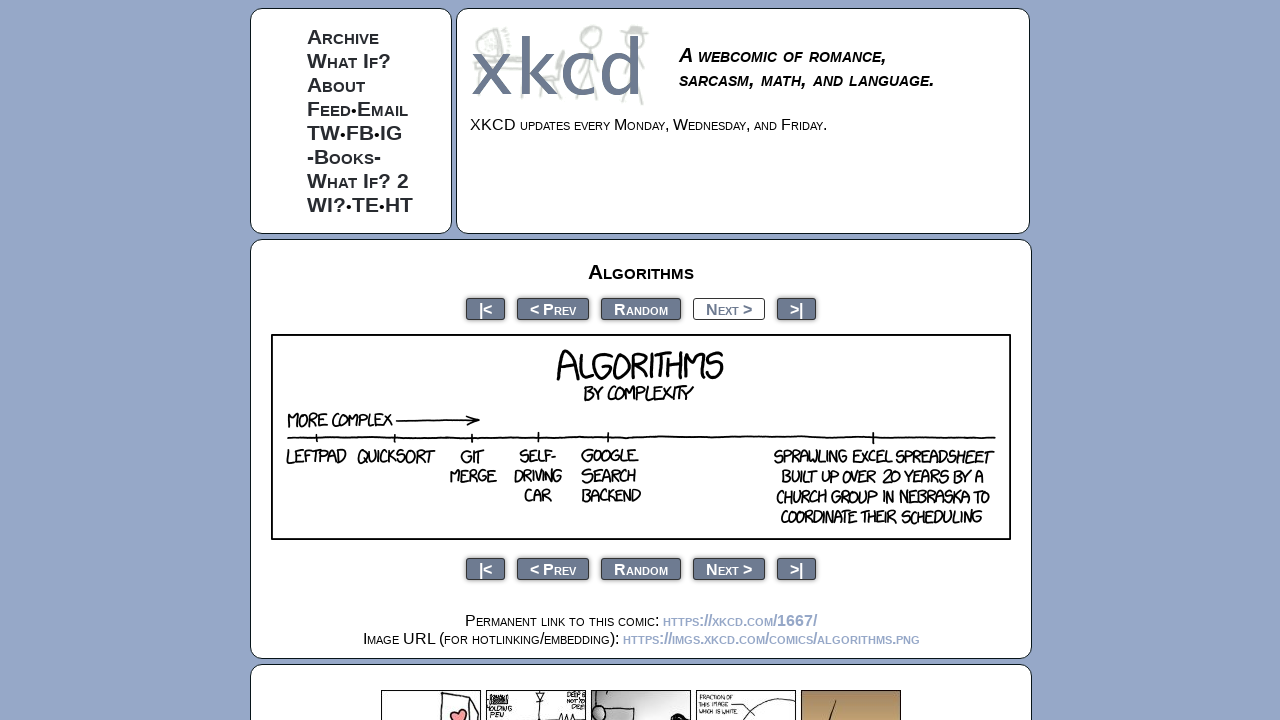

Waited for final comic title to load
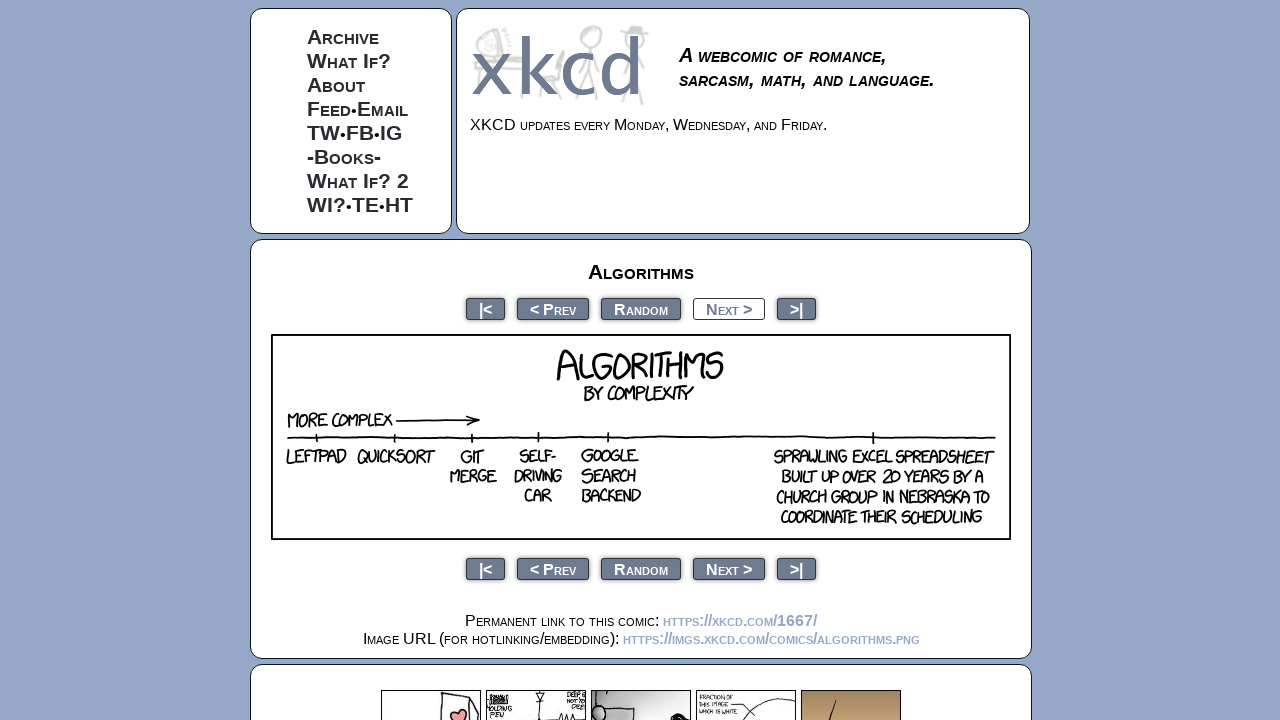

Verified final comic title contains 'Algorithms'
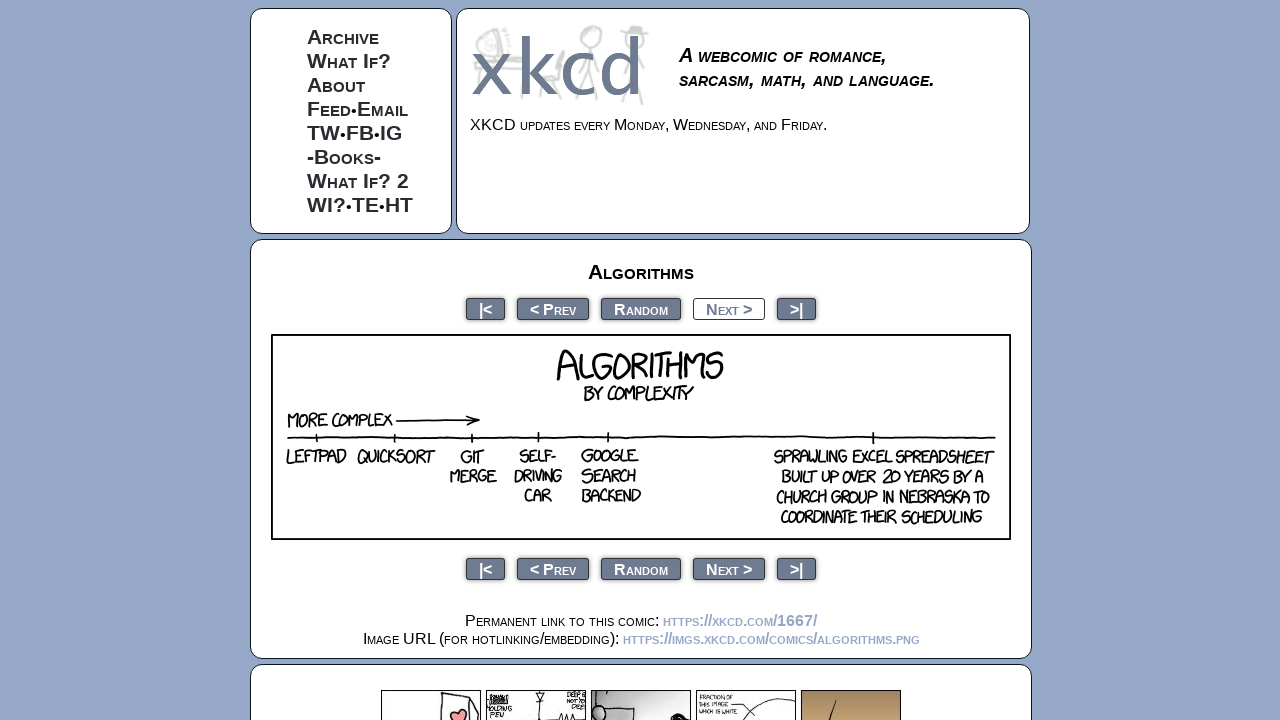

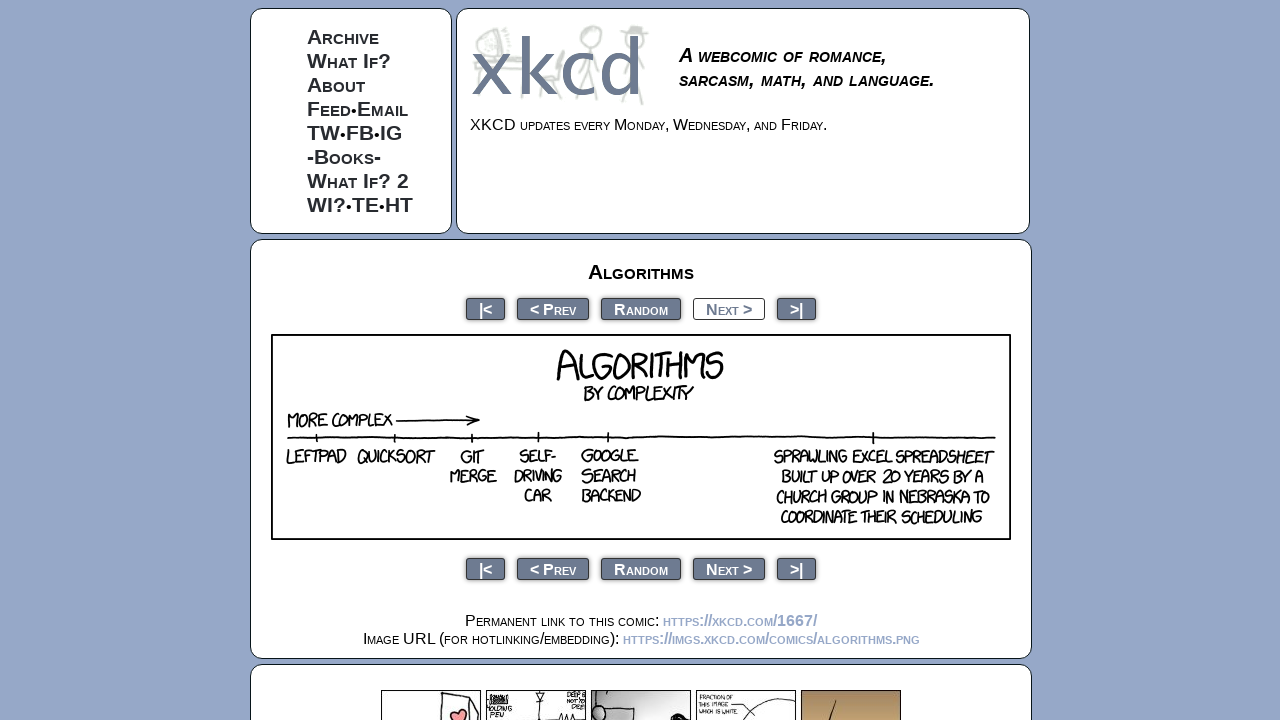